Tests page scrolling functionality using JavaScript execution - scrolls the main window and then scrolls within a fixed-header table element

Starting URL: https://rahulshettyacademy.com/AutomationPractice/

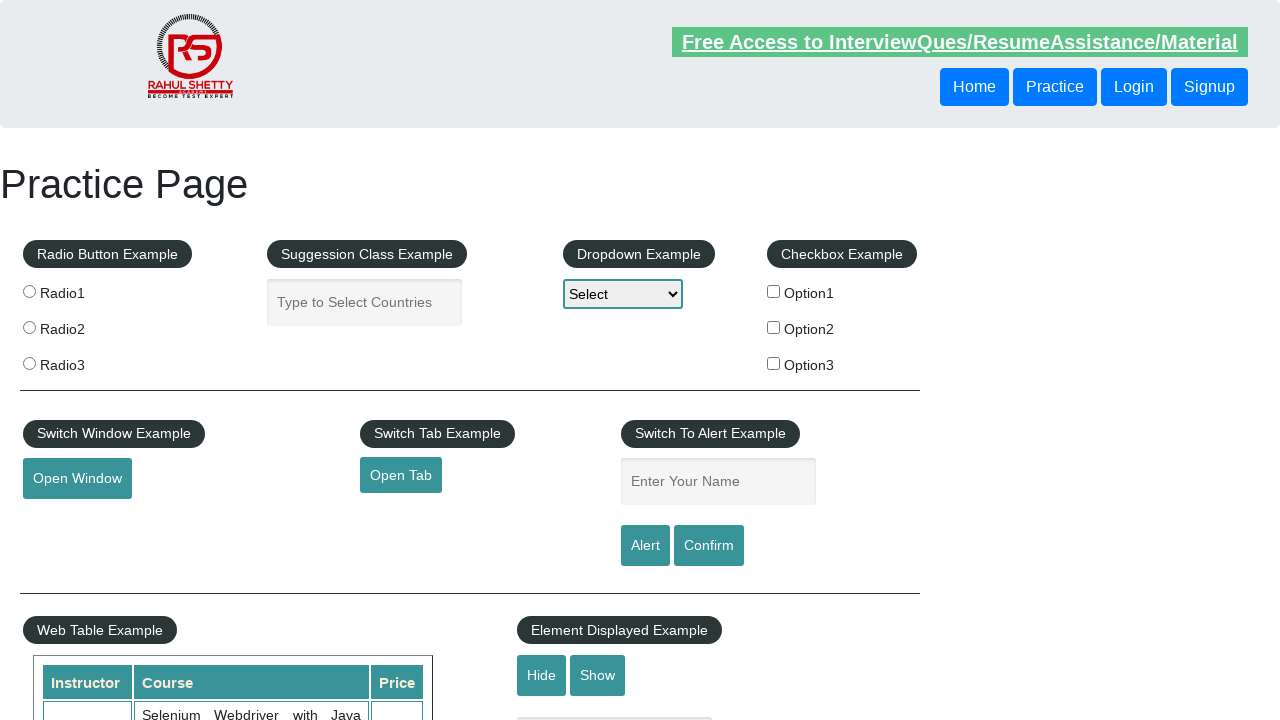

Scrolled main window down 800 pixels using JavaScript
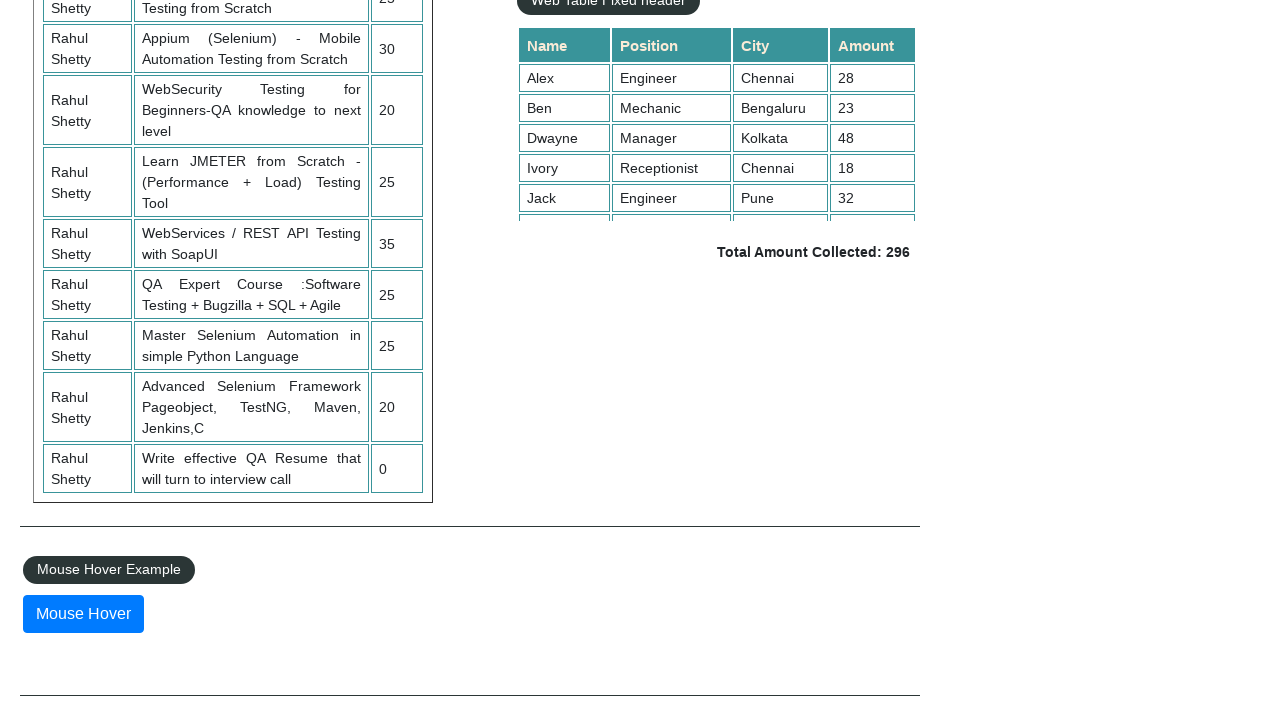

Waited 1 second for main window scroll to complete
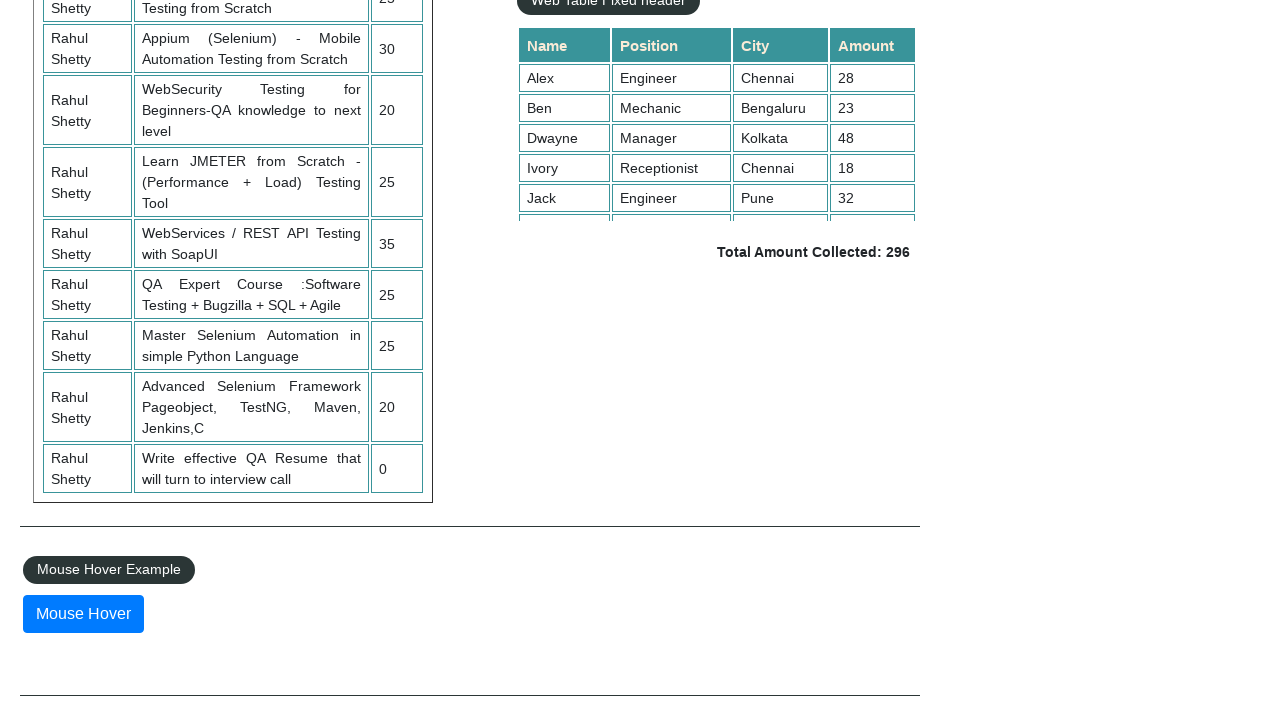

Scrolled fixed-header table element to 5000 pixels using JavaScript
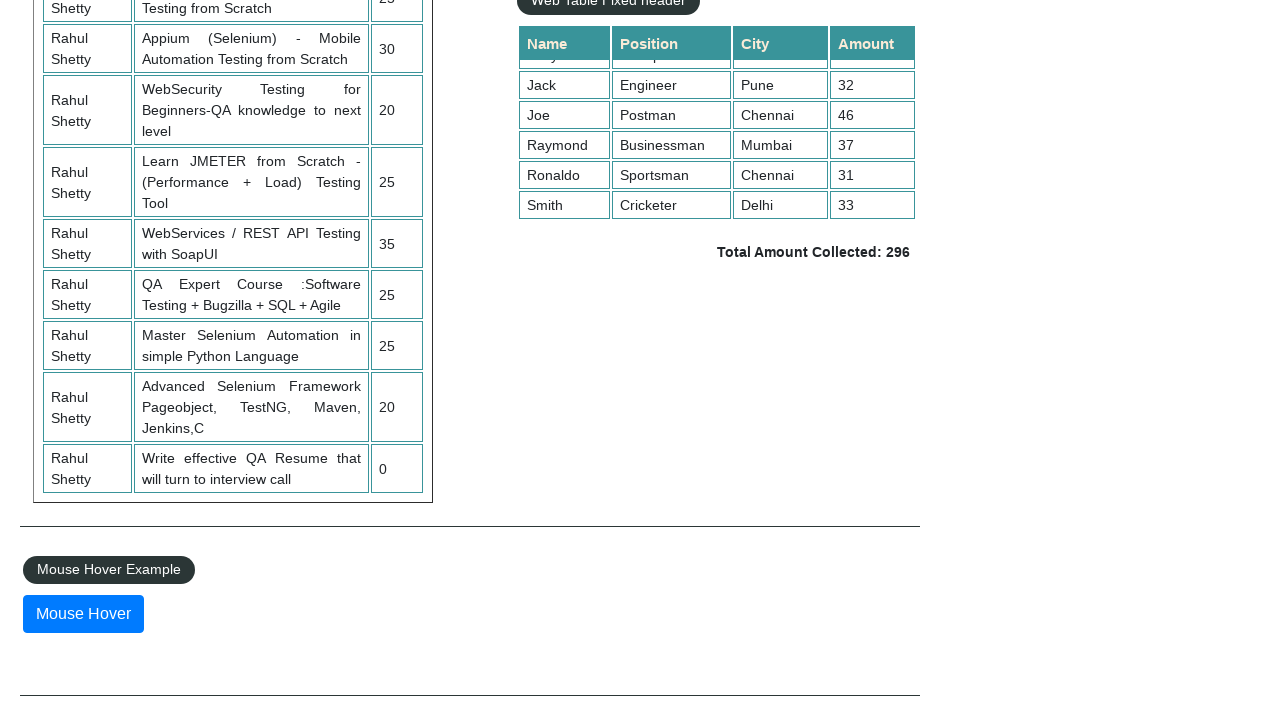

Waited 1 second to observe table scroll effect
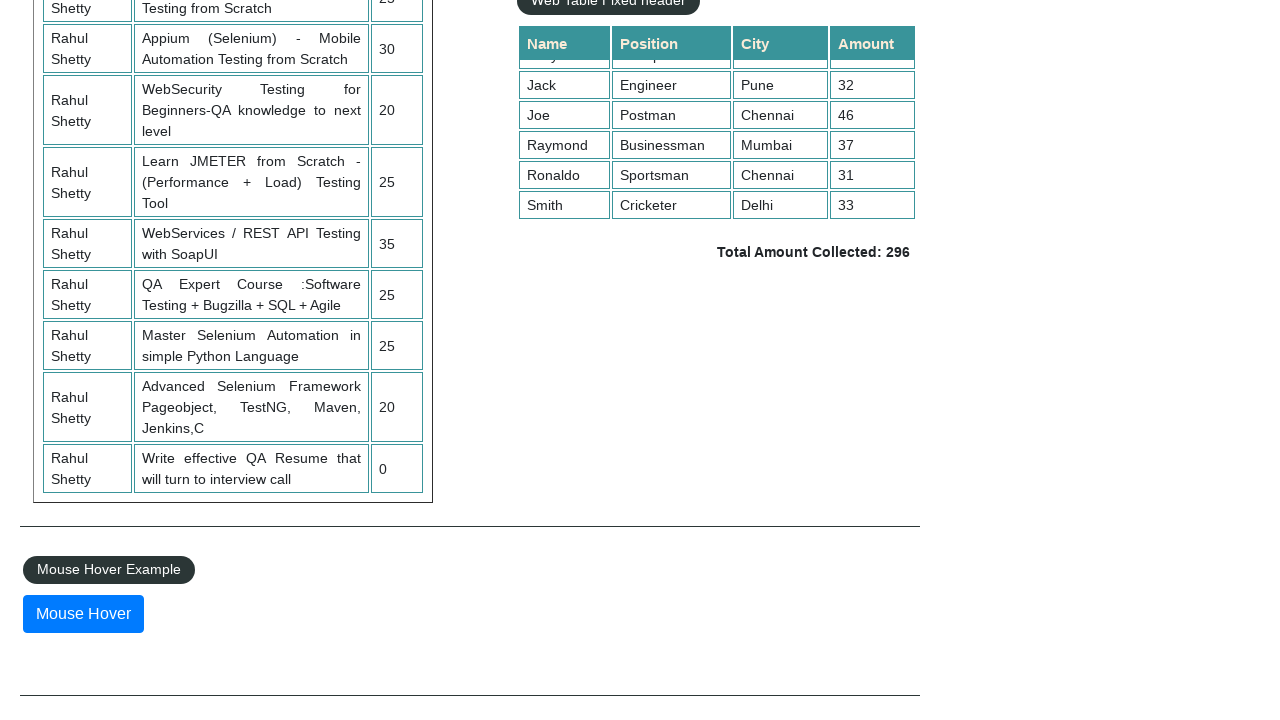

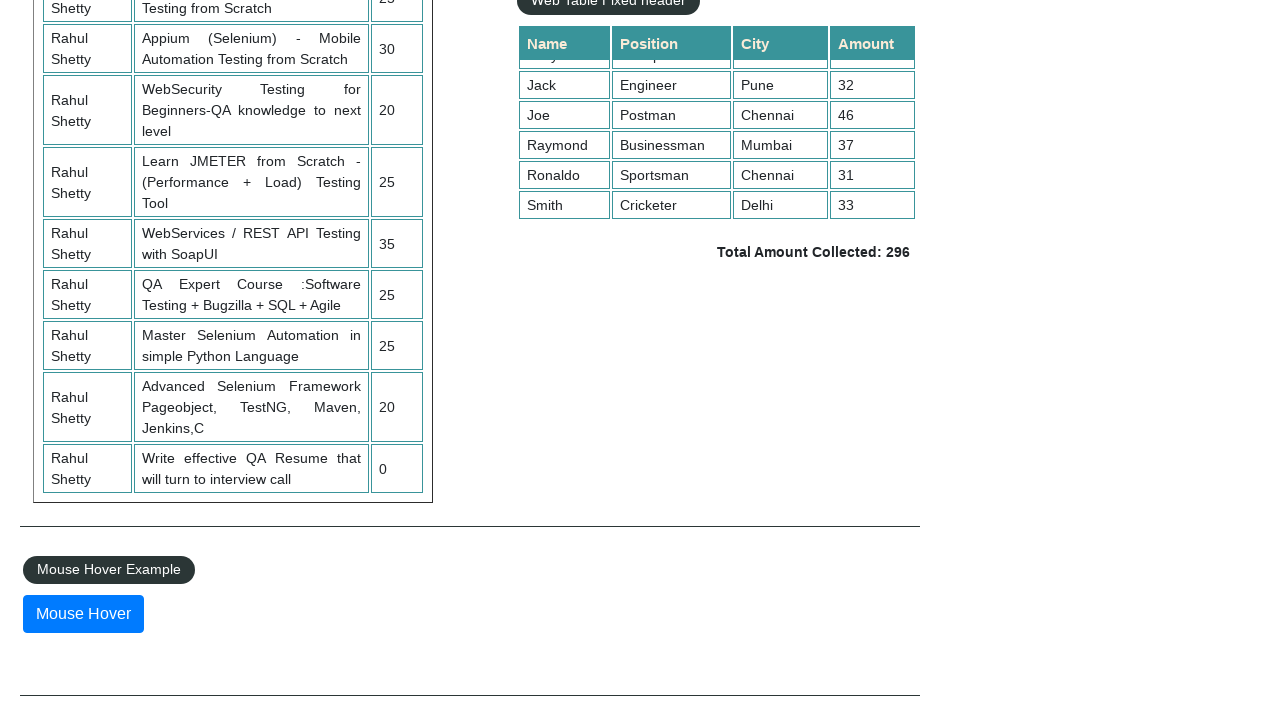